Tests a registration form by filling in first name, last name, and email fields, then submitting the form and verifying the success message is displayed.

Starting URL: http://suninjuly.github.io/registration1.html

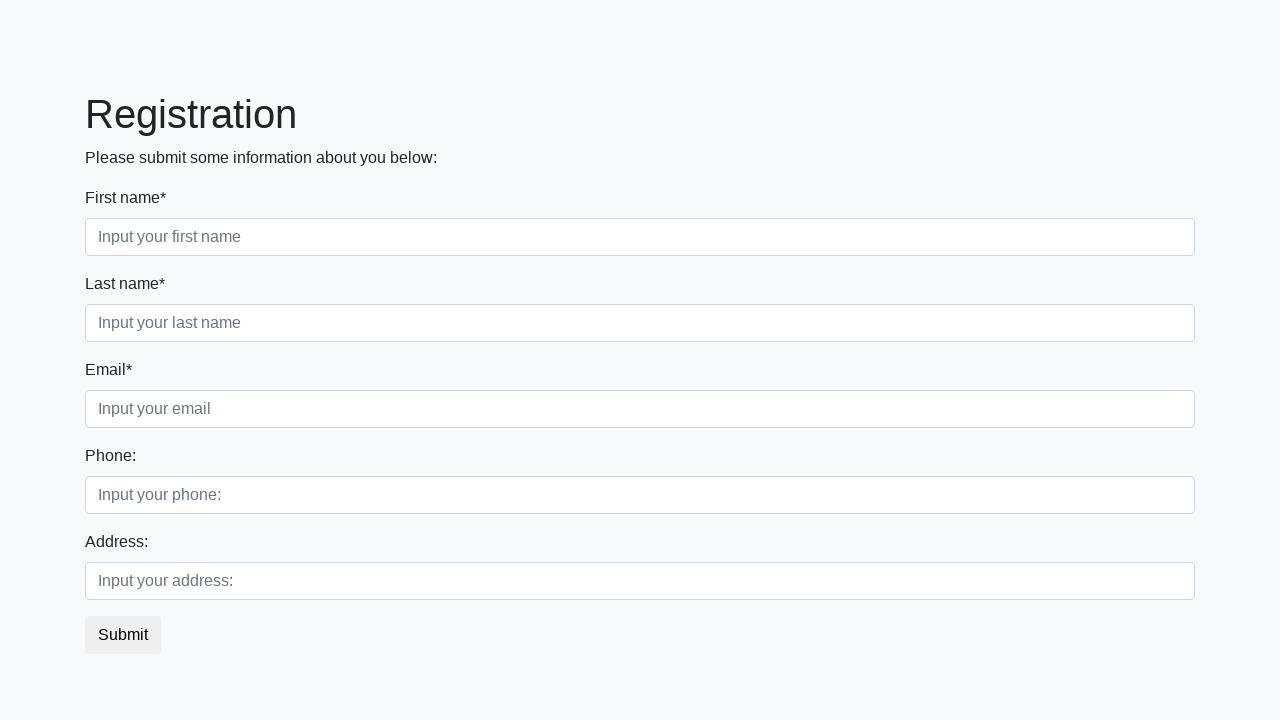

Filled first name field with 'Ivan' on //*[@placeholder="Input your first name"]
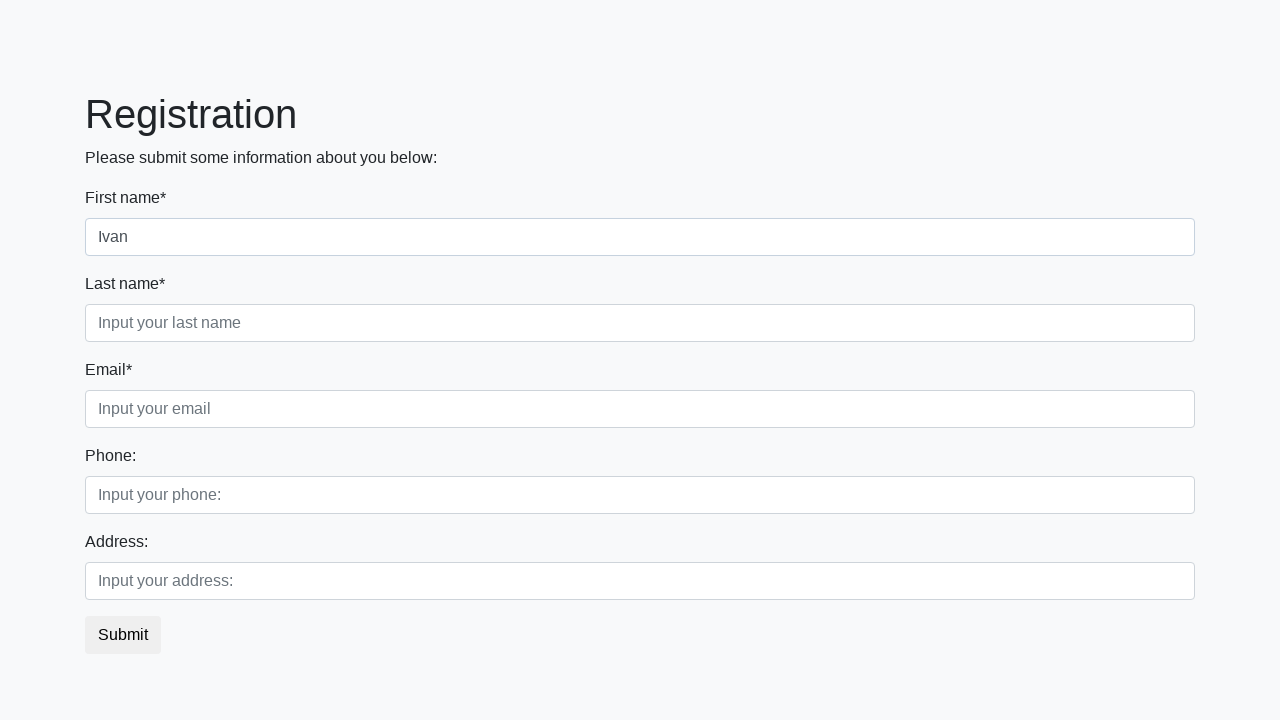

Filled last name field with 'Petrov' on //*[@placeholder="Input your last name"]
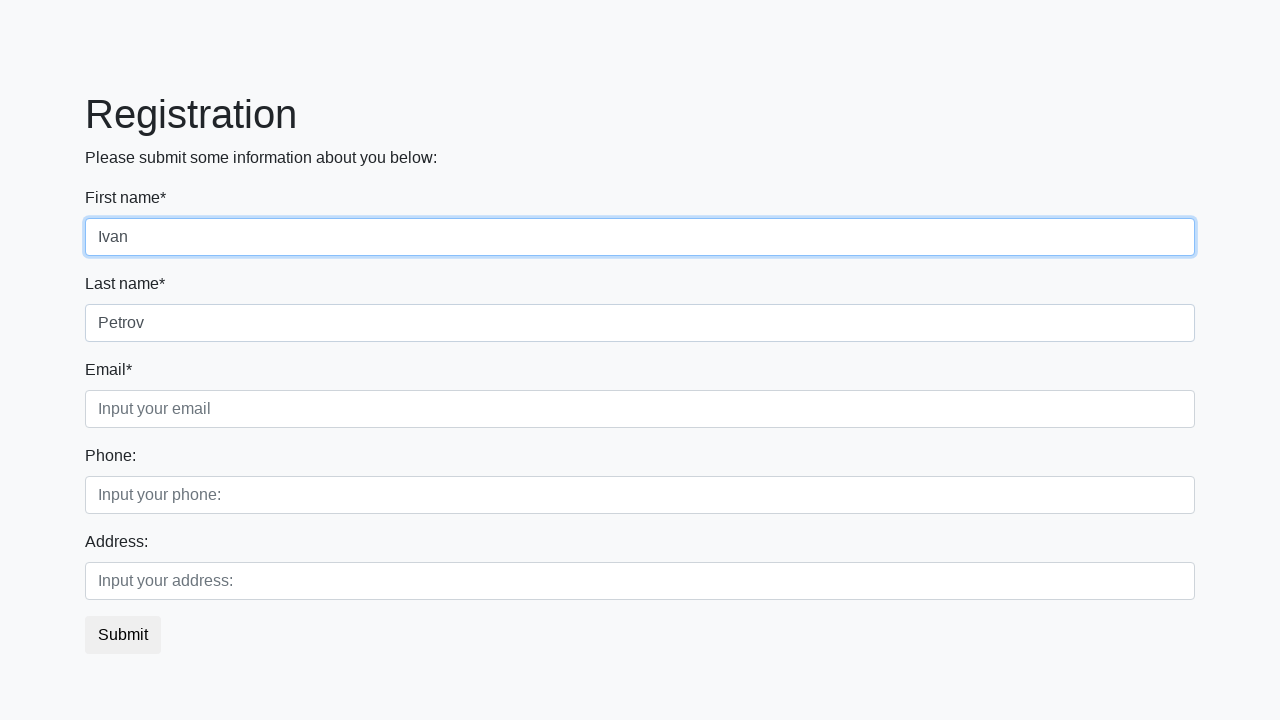

Filled email field with 'testuser@example.com' on //*[@placeholder="Input your email"]
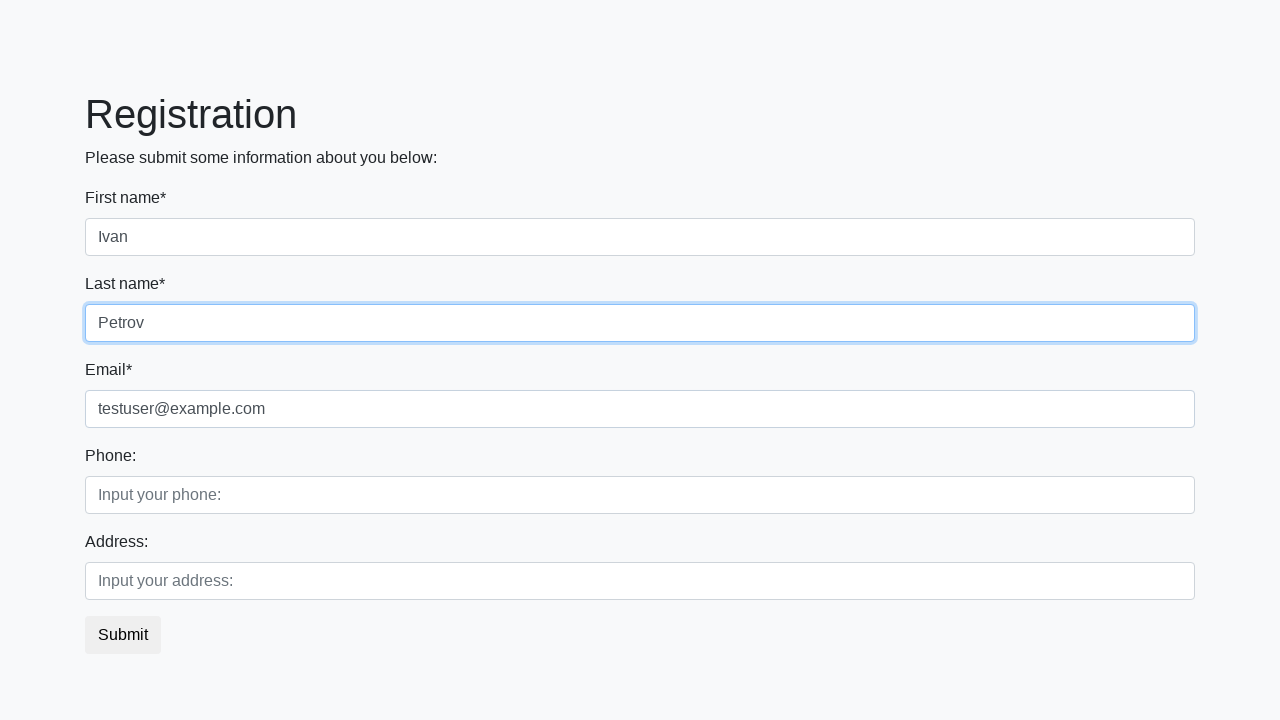

Clicked submit button to register at (123, 635) on xpath=//button[@type="submit"]
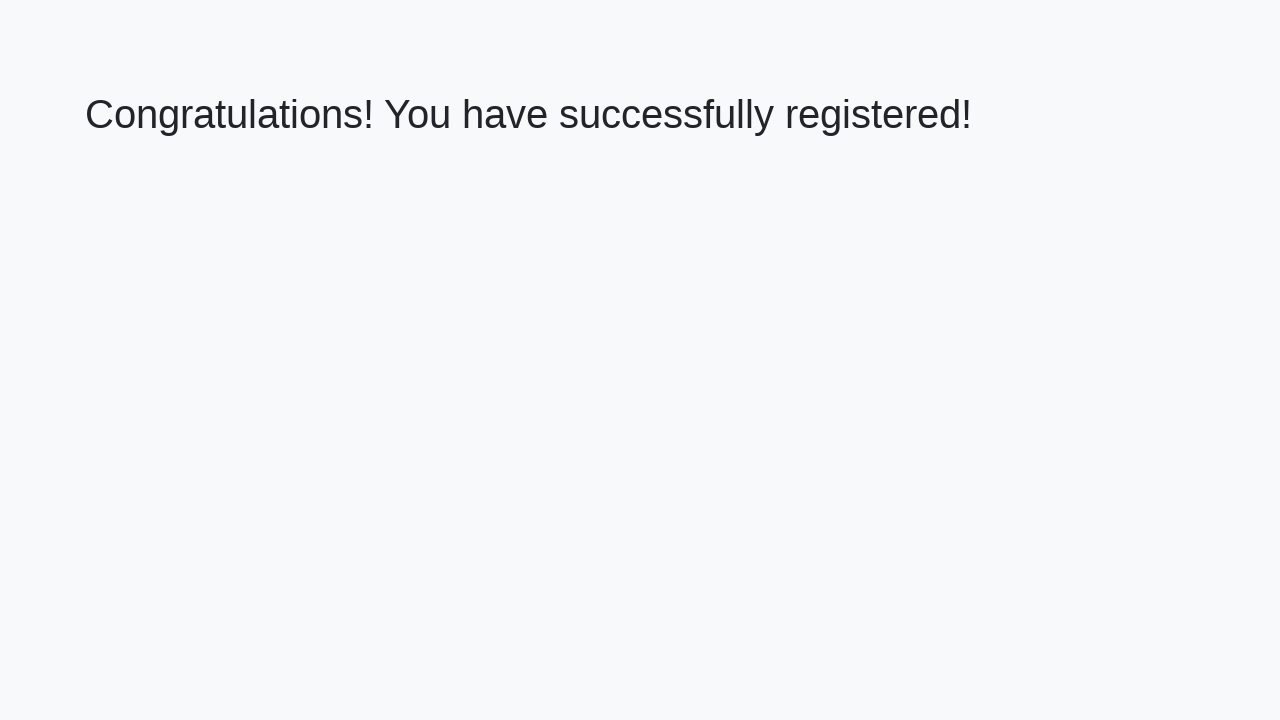

Success message heading loaded
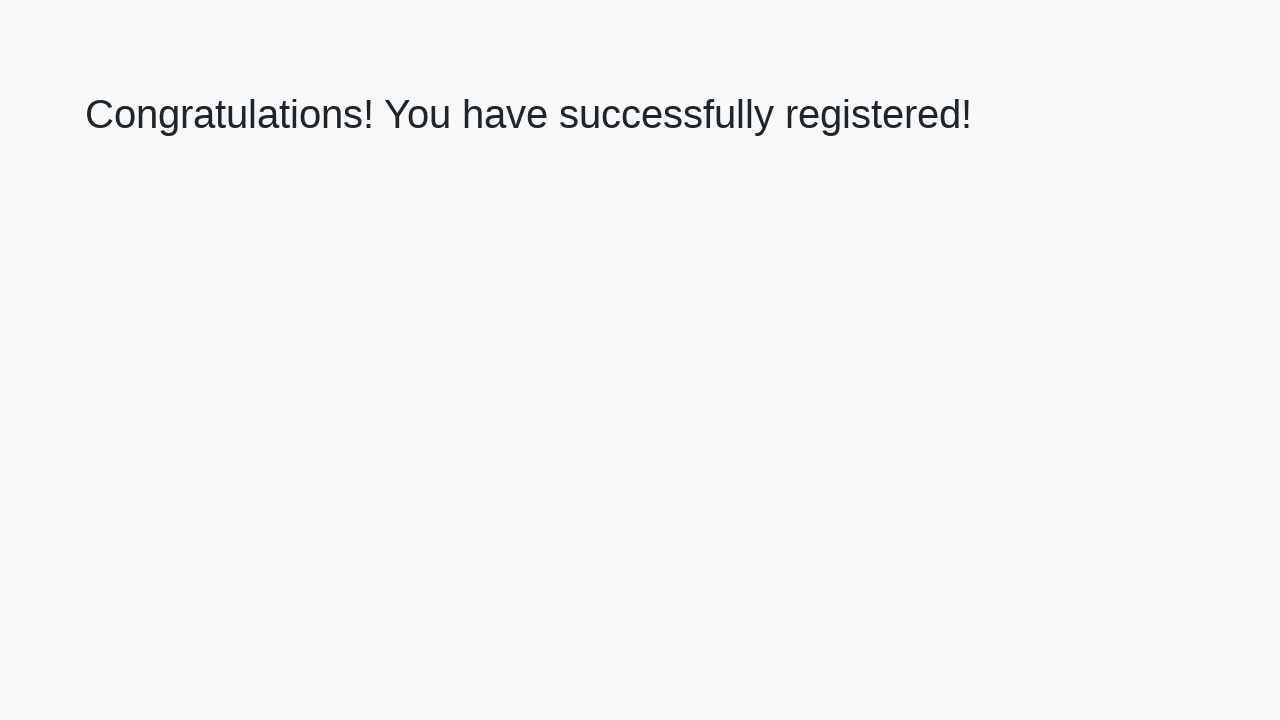

Retrieved success message text: 'Congratulations! You have successfully registered!'
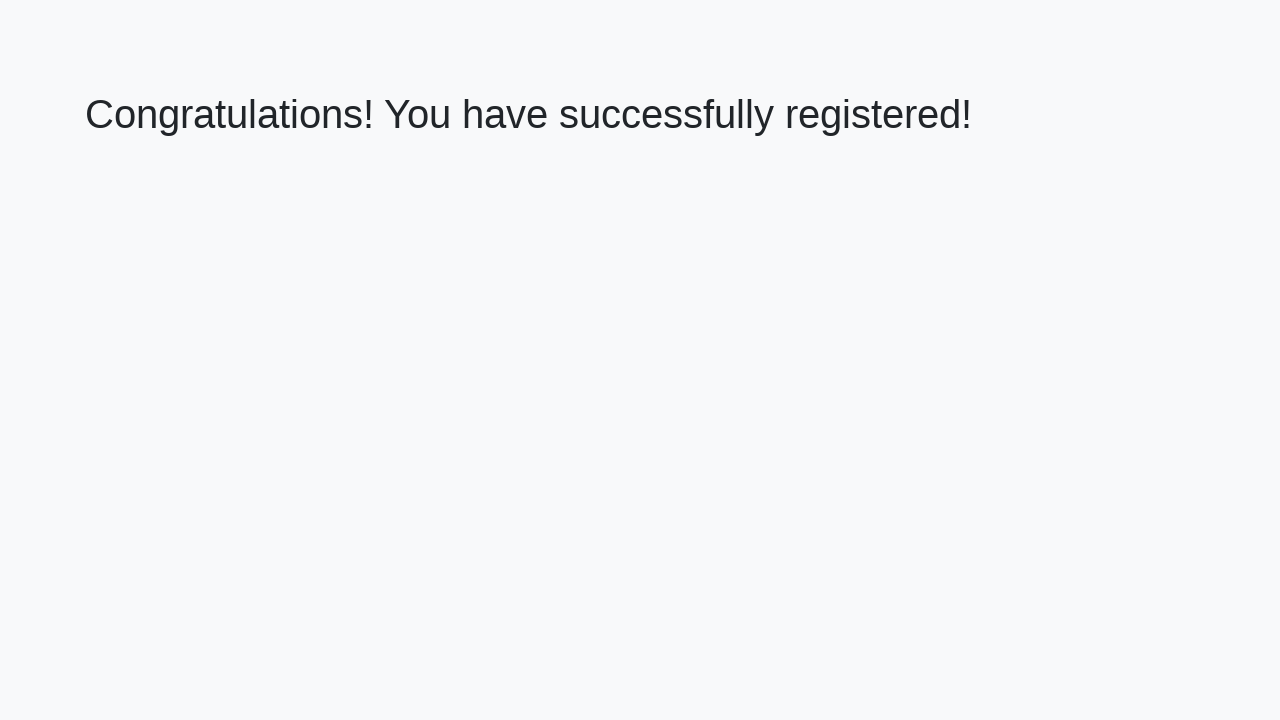

Verified success message matches expected text
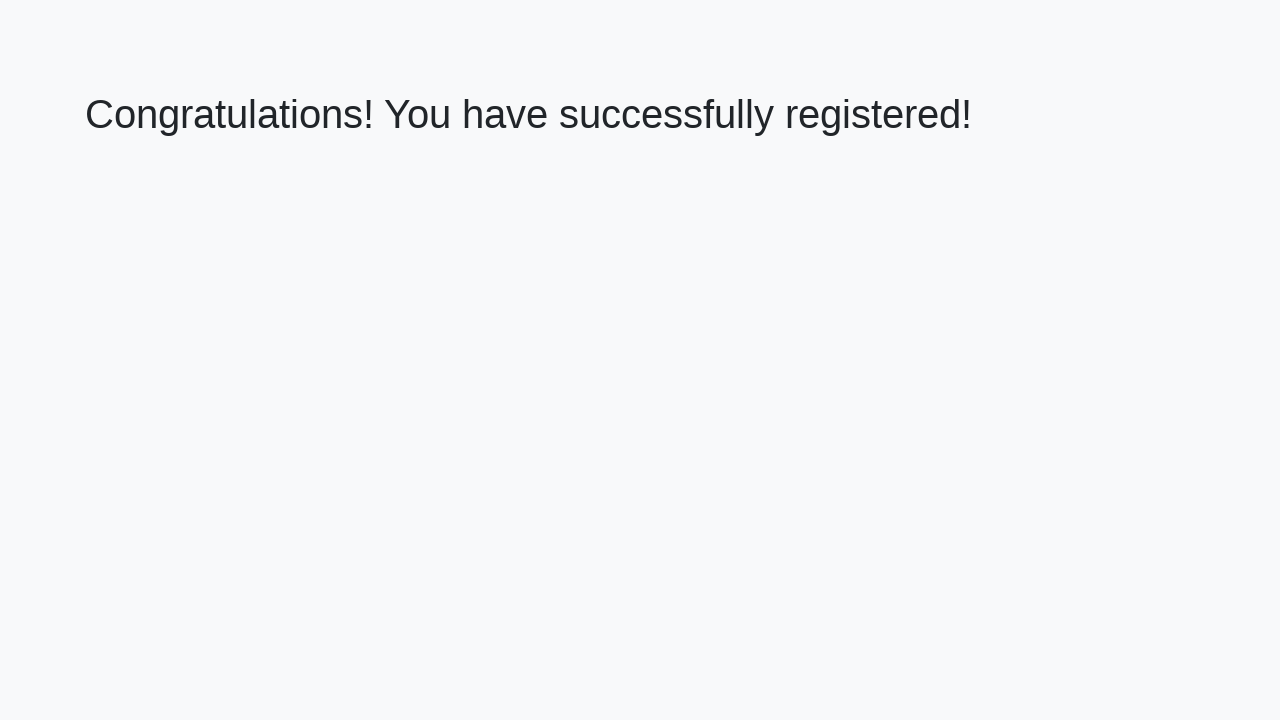

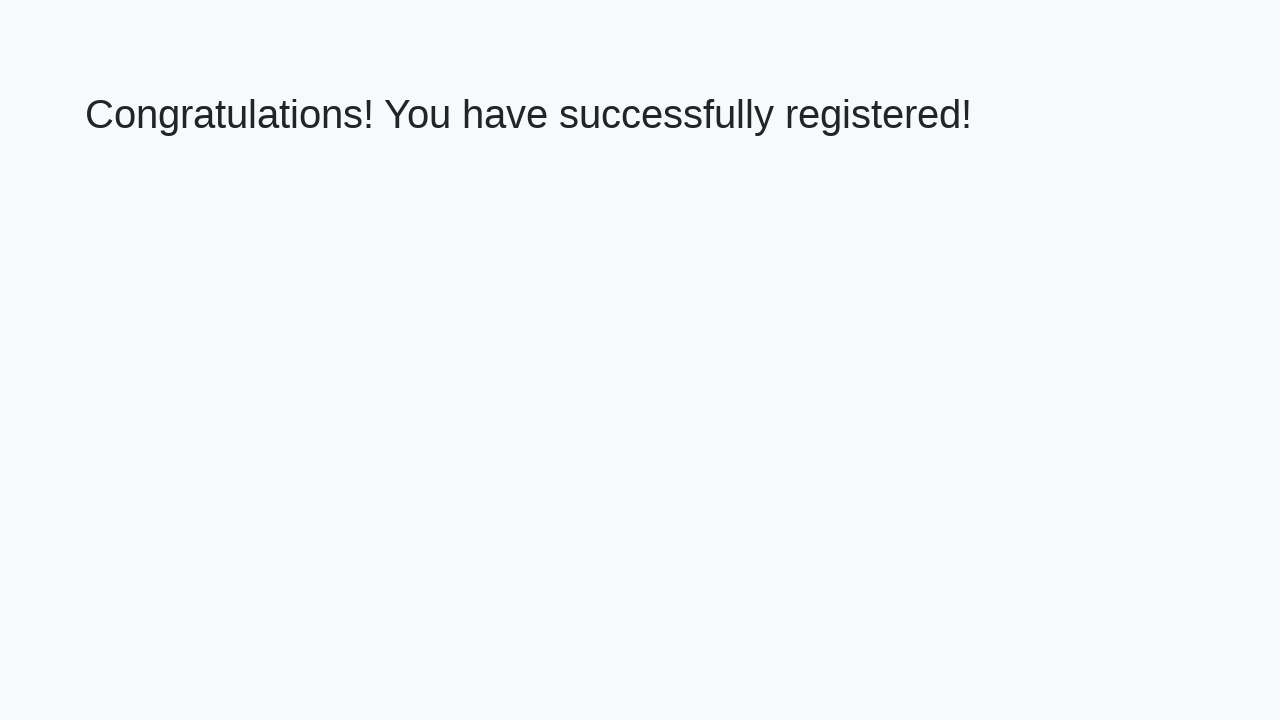